Verifies that the Register button is displayed and enabled on the signup form

Starting URL: https://jobs.reyan.co.in/session/signup/company

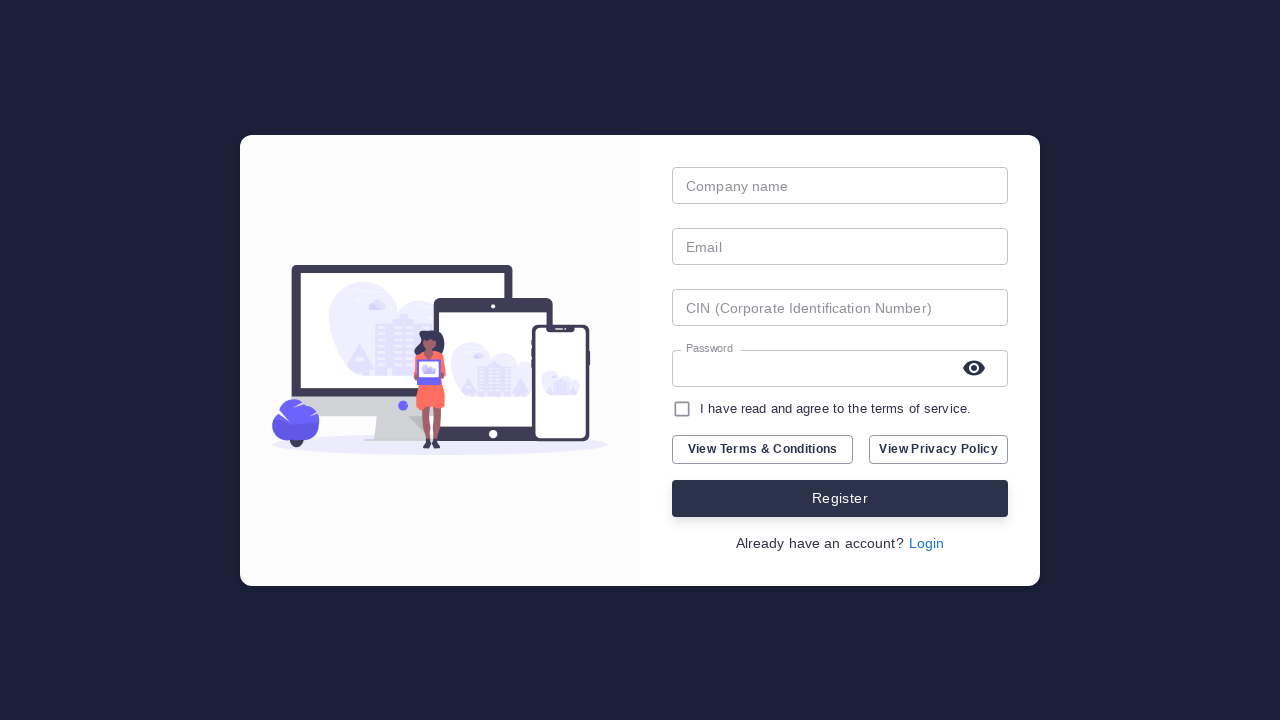

Navigated to company signup page at https://jobs.reyan.co.in/session/signup/company
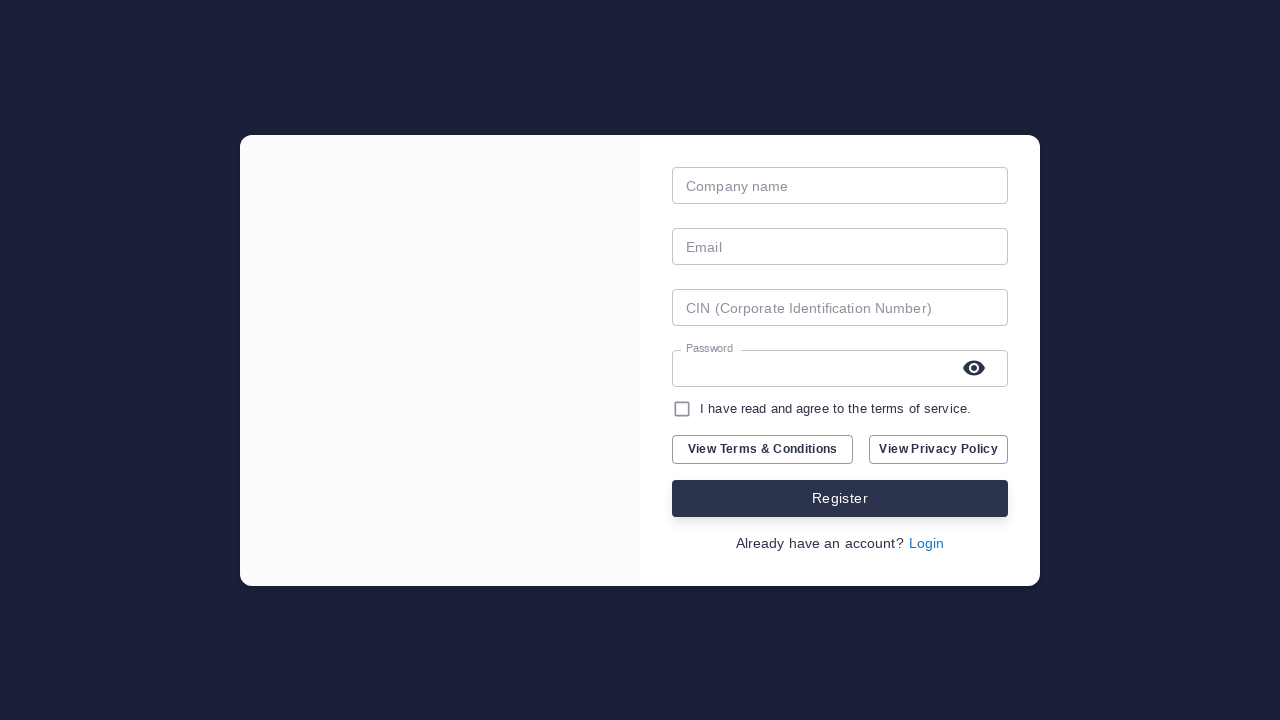

Located Register button on signup form
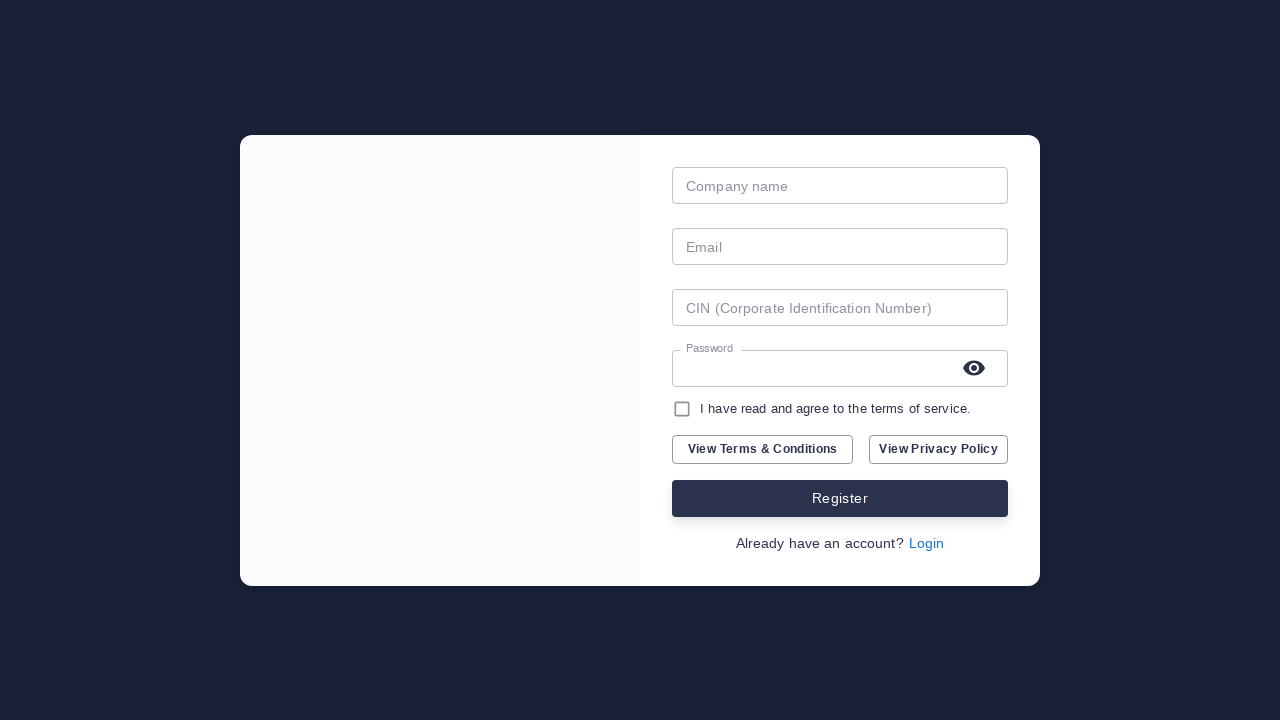

Verified that Register button is displayed and enabled
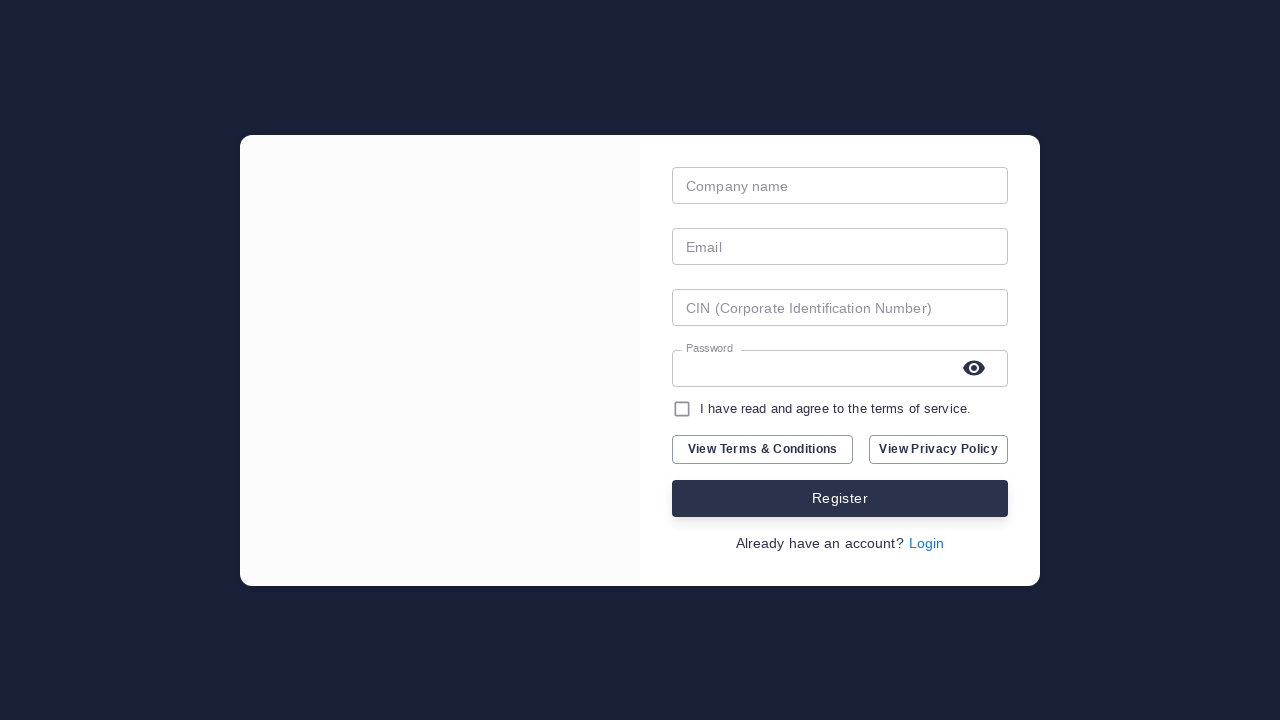

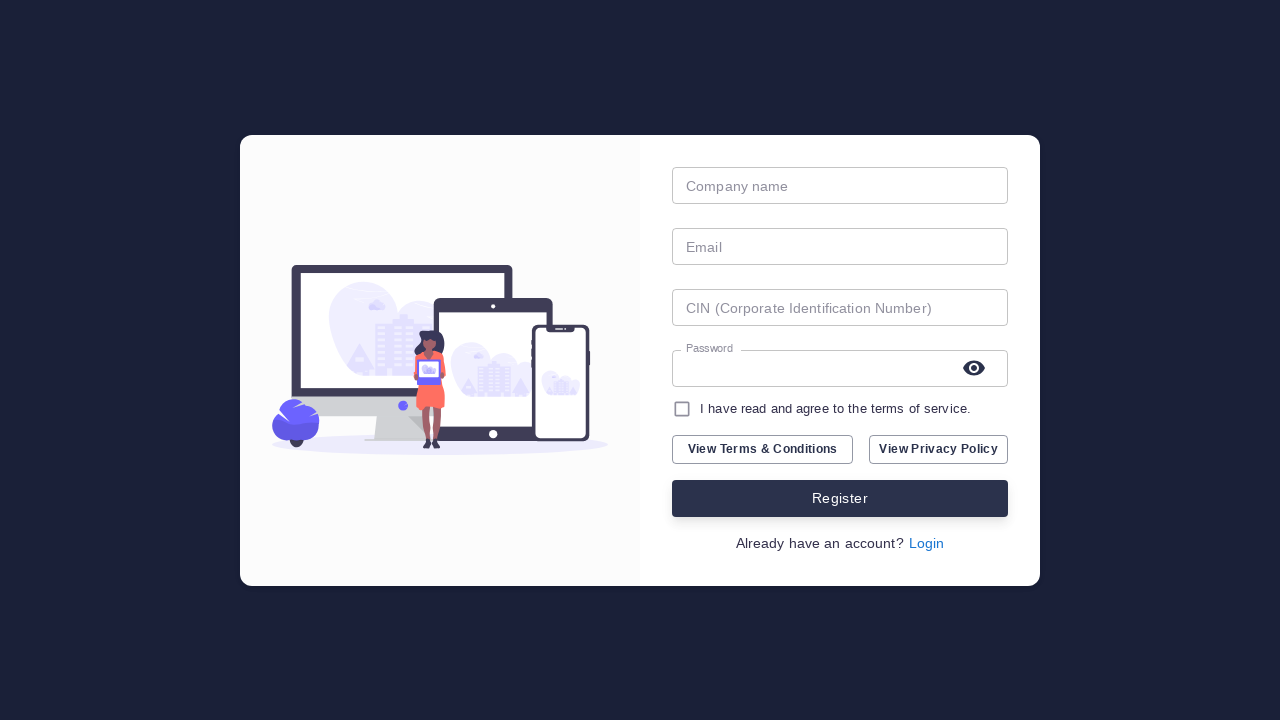